Tests user registration functionality by filling out the registration form with username, first name, last name, password, and password confirmation fields, then submitting the form.

Starting URL: https://buggy.justtestit.org/register

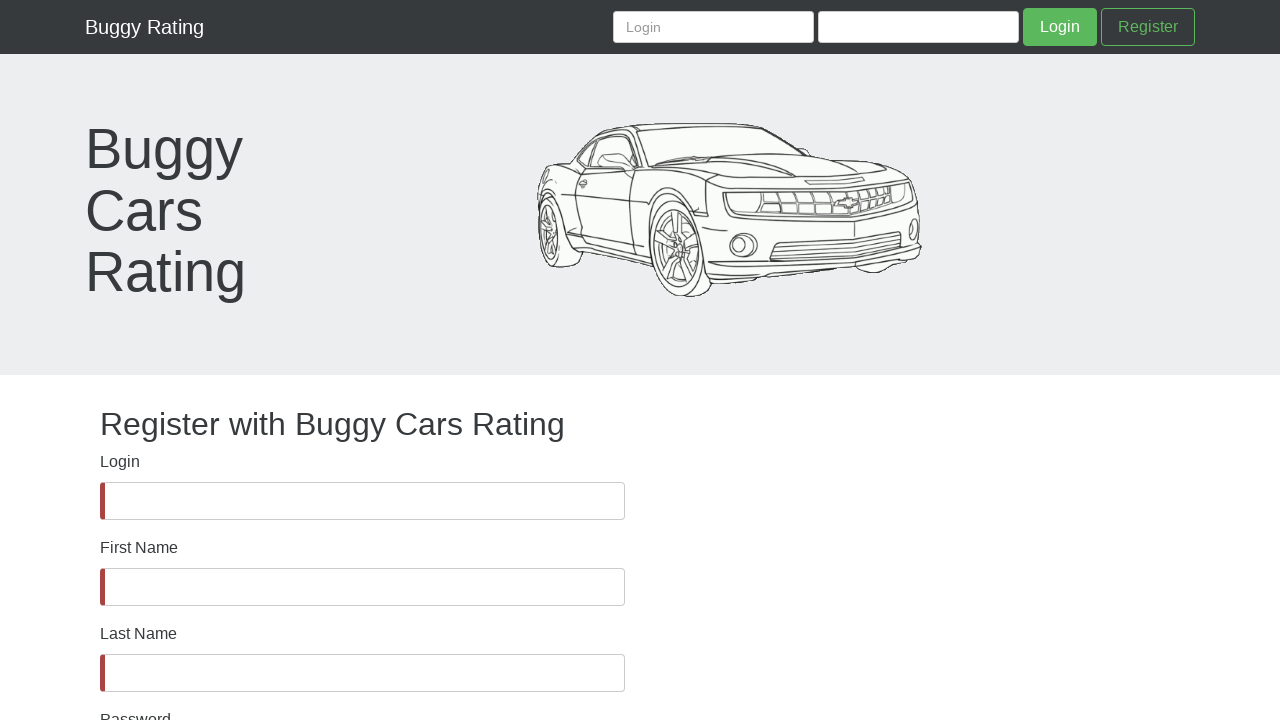

Filled username field with 'TestUser7829456' on input[name='username']
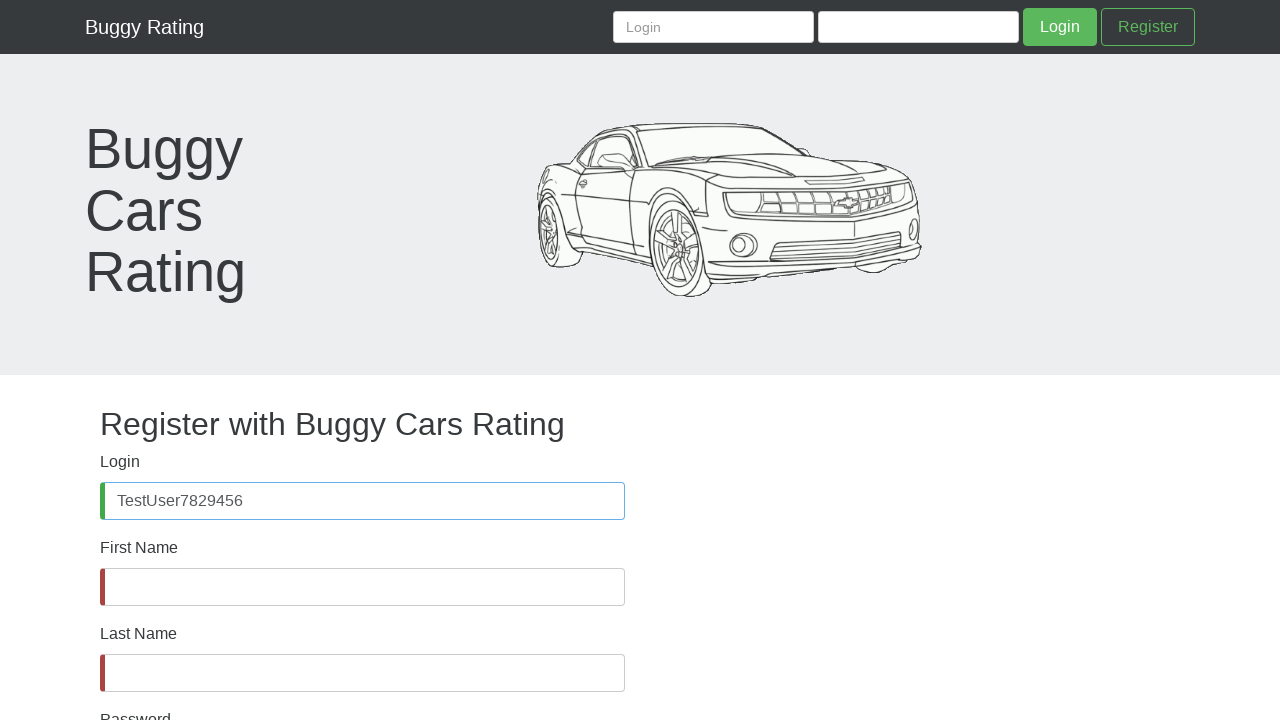

Filled first name field with 'Carlos' on input[name='firstName']
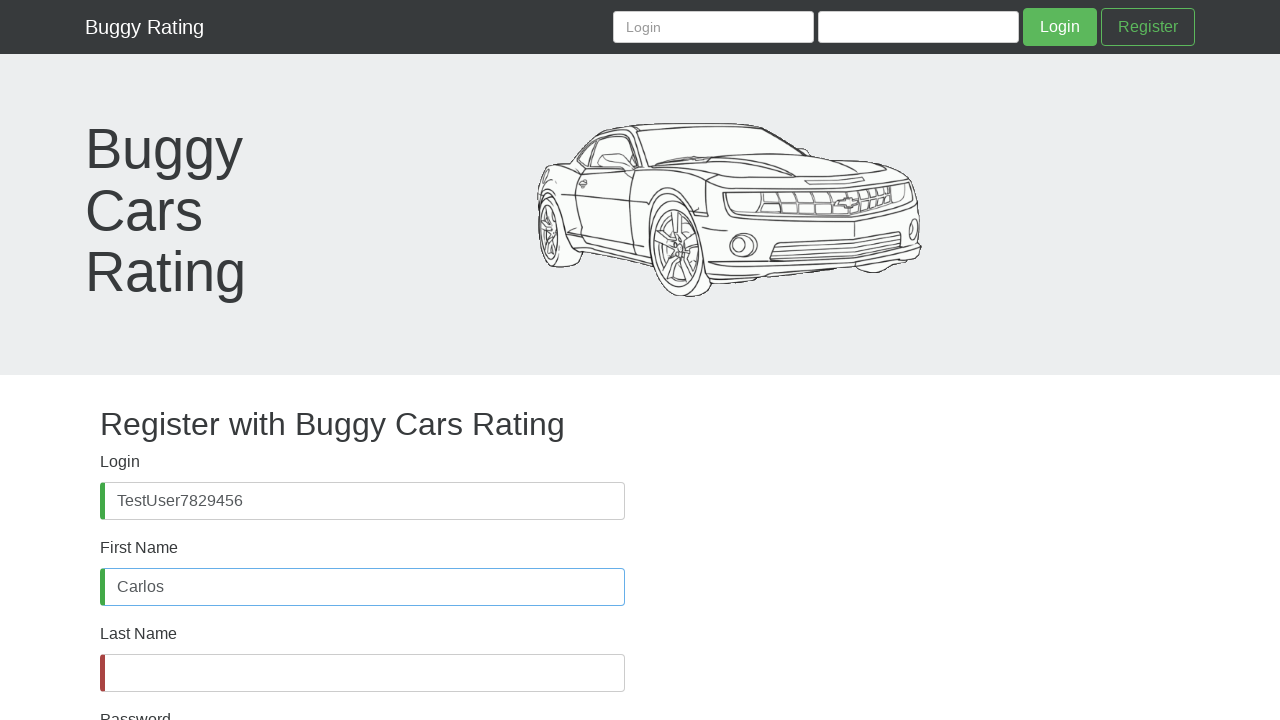

Filled last name field with 'Rodriguez' on input[name='lastName']
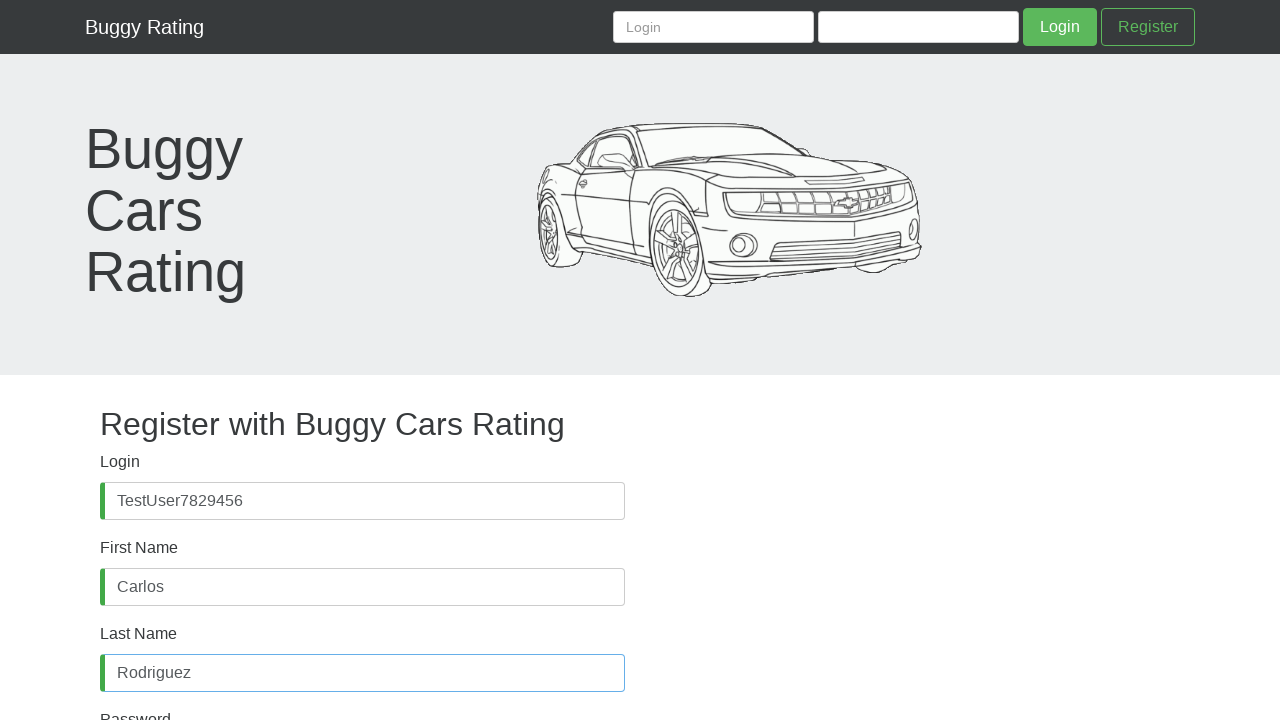

Filled password field with 'SecurePass456!' on #password
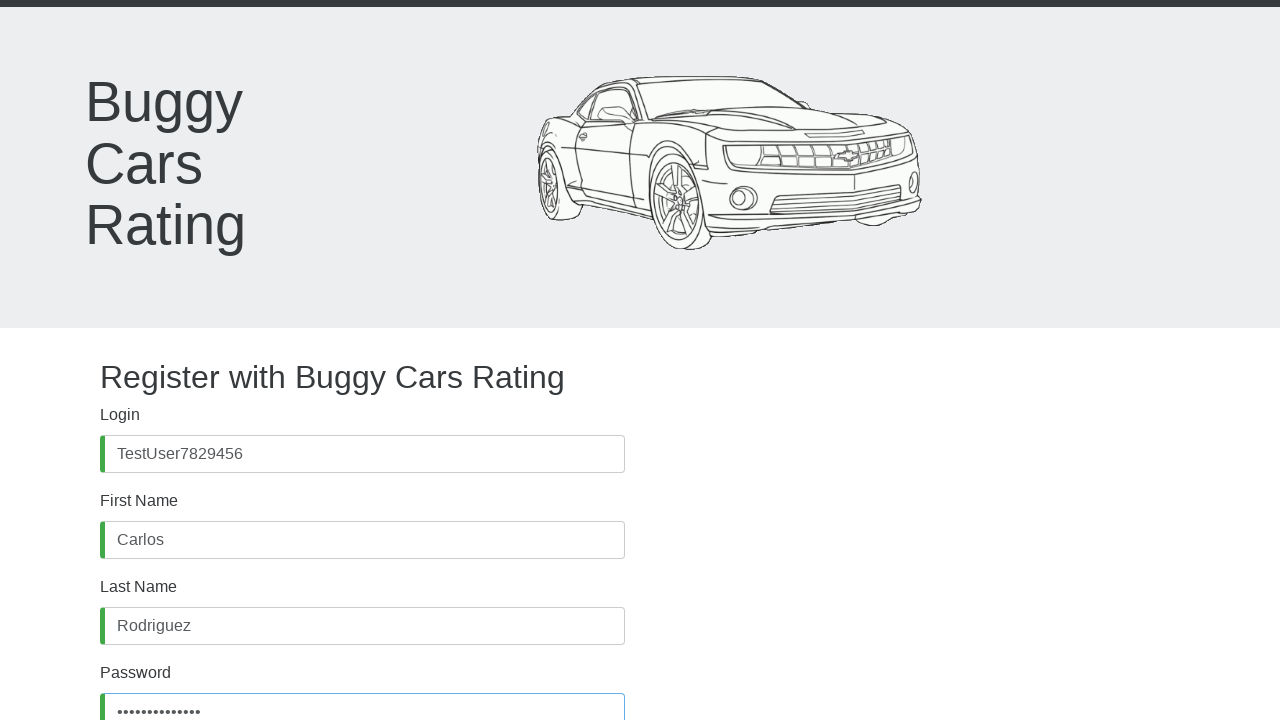

Filled confirm password field with 'SecurePass456!' on #confirmPassword
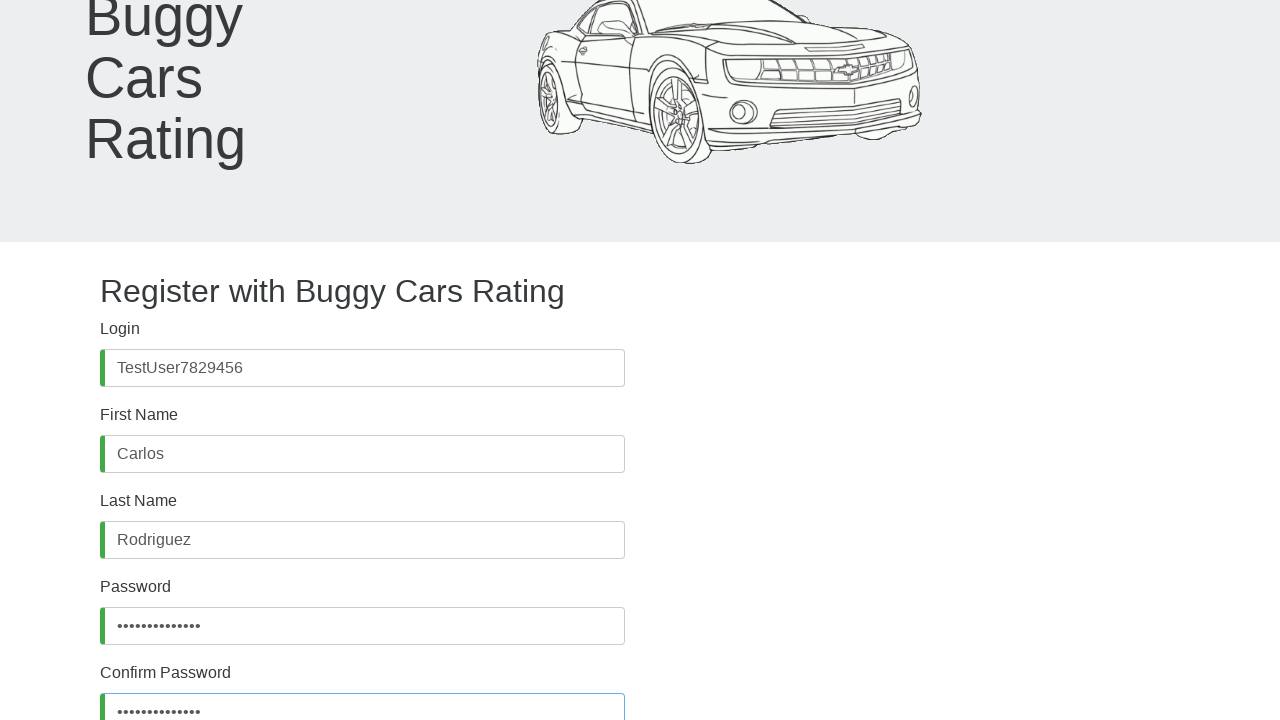

Pressed Enter to submit the registration form on #confirmPassword
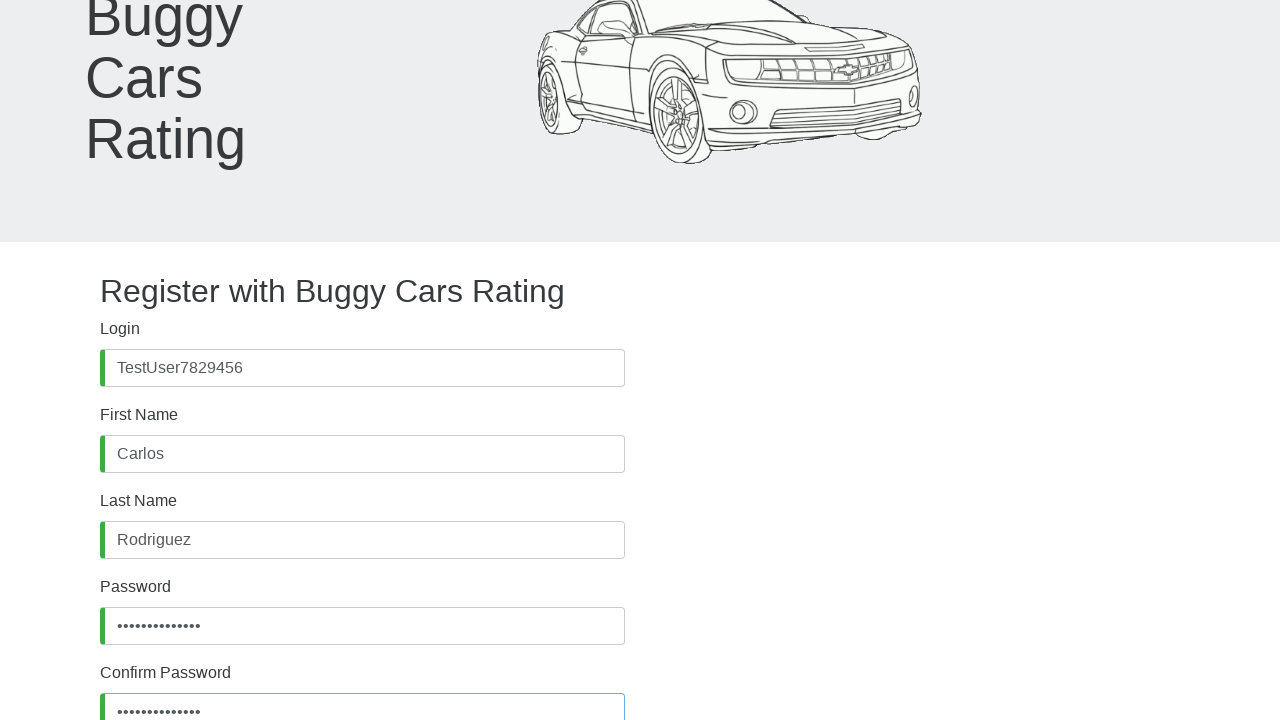

Waited for registration to process (2000ms)
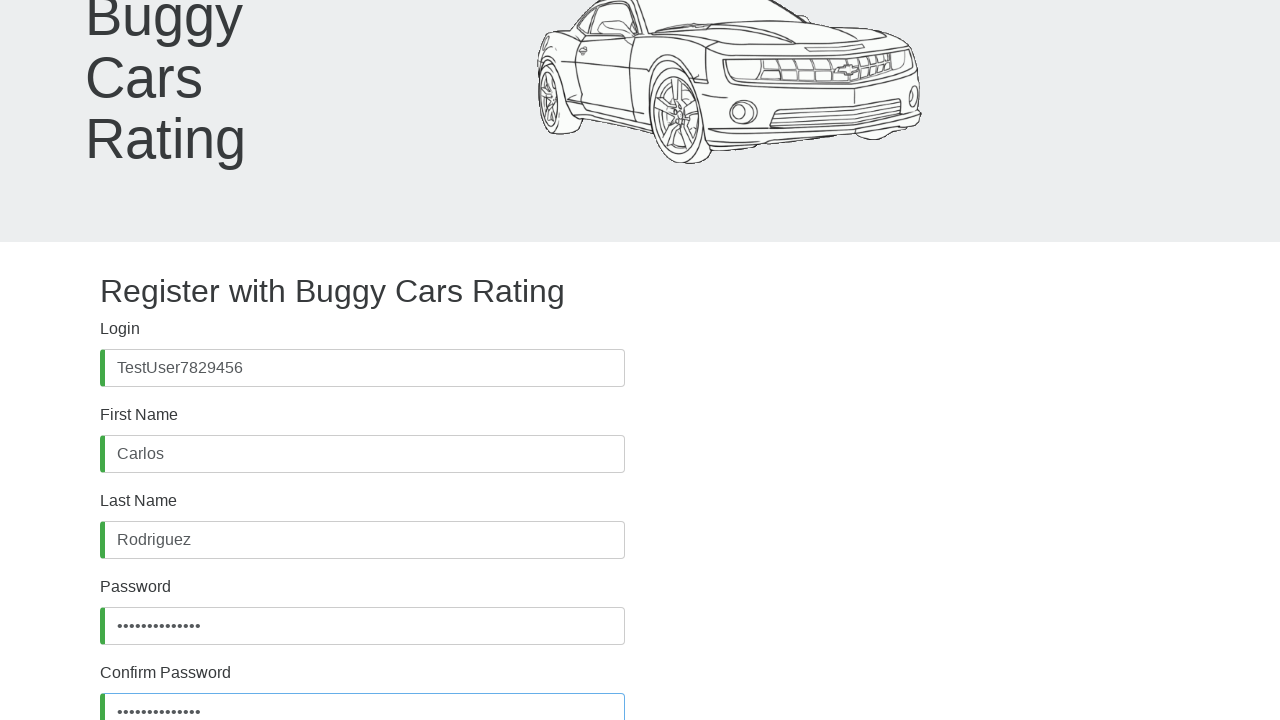

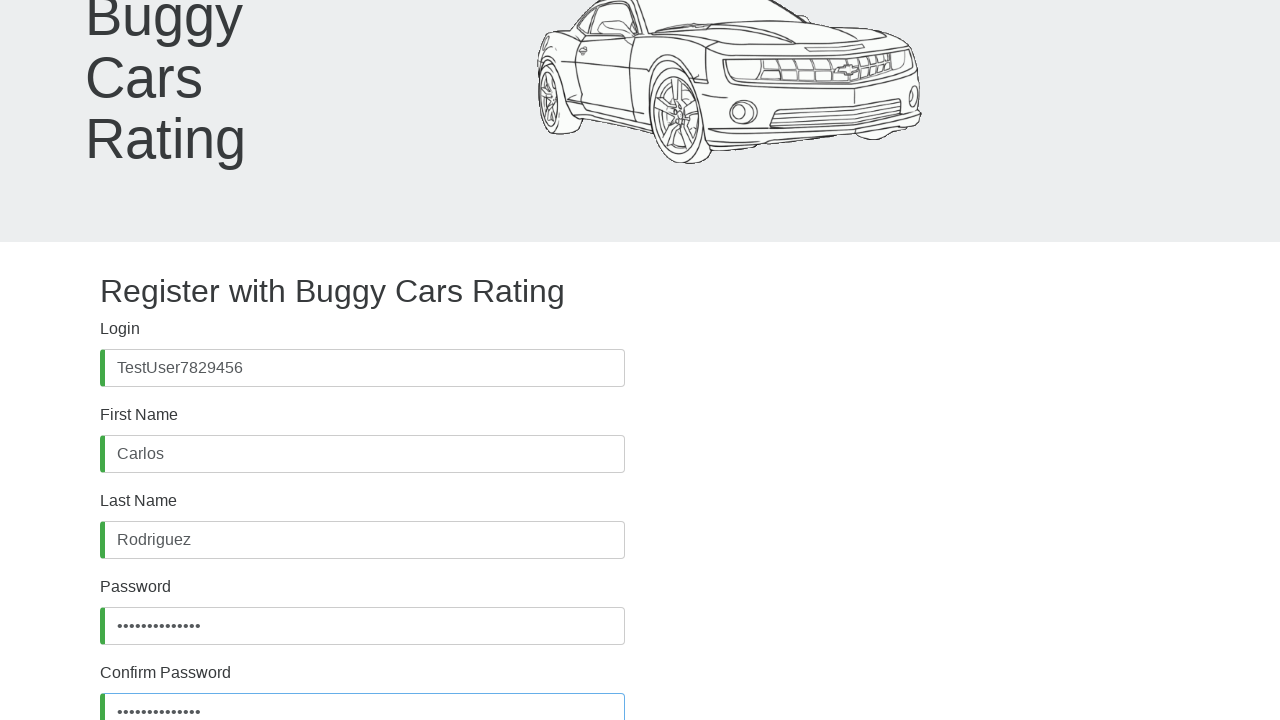